Tests window switching functionality by opening a new window, verifying content in both windows, and switching between them

Starting URL: https://the-internet.herokuapp.com/windows

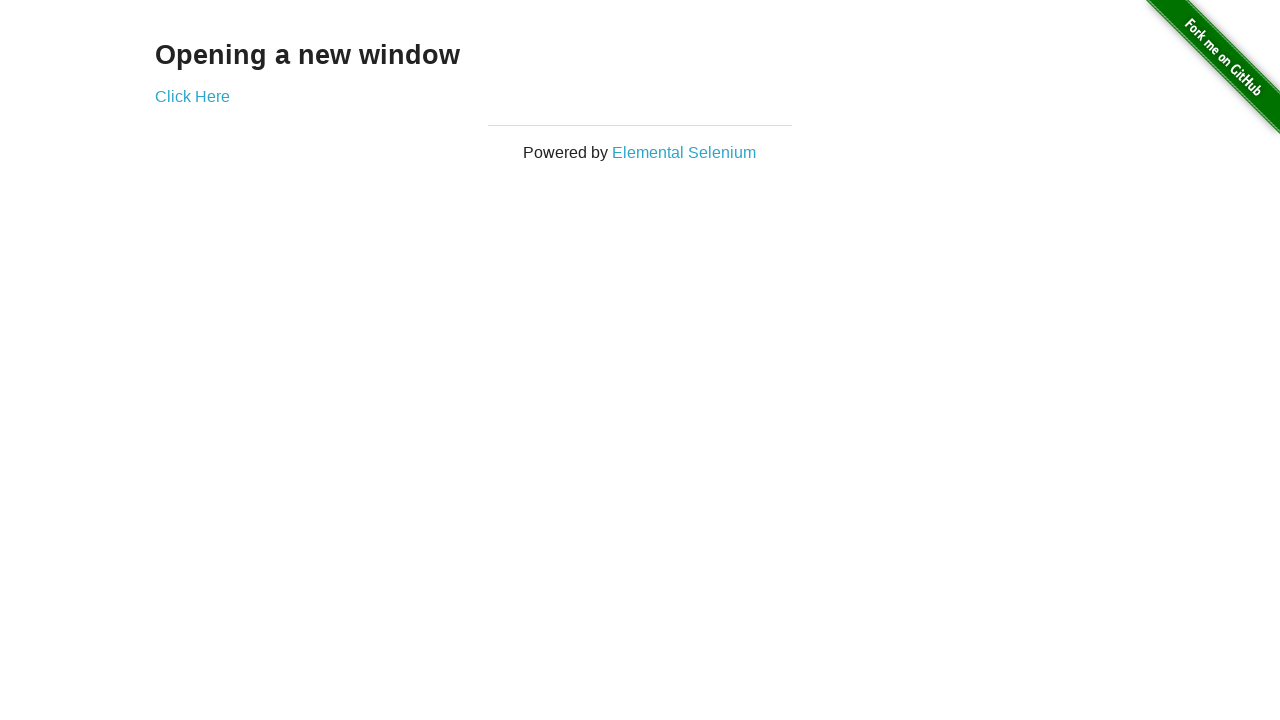

Retrieved 'Opening a new window' heading text
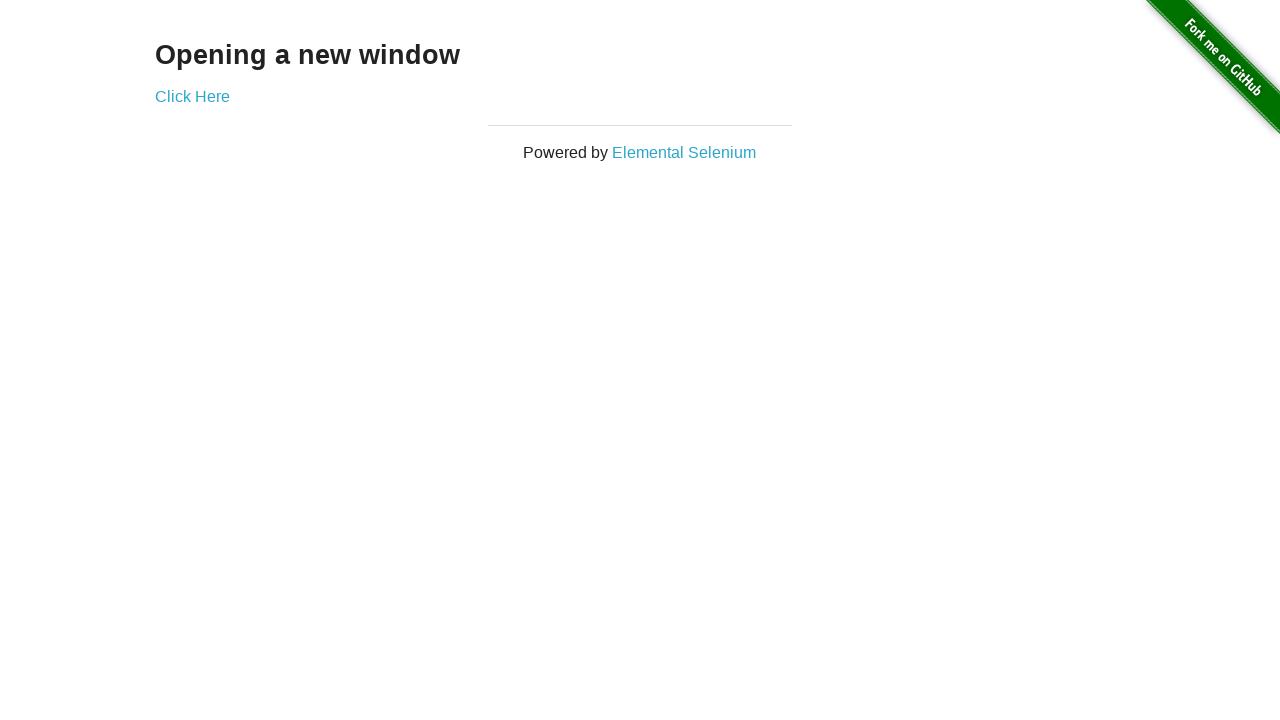

Verified 'Opening a new window' text is present
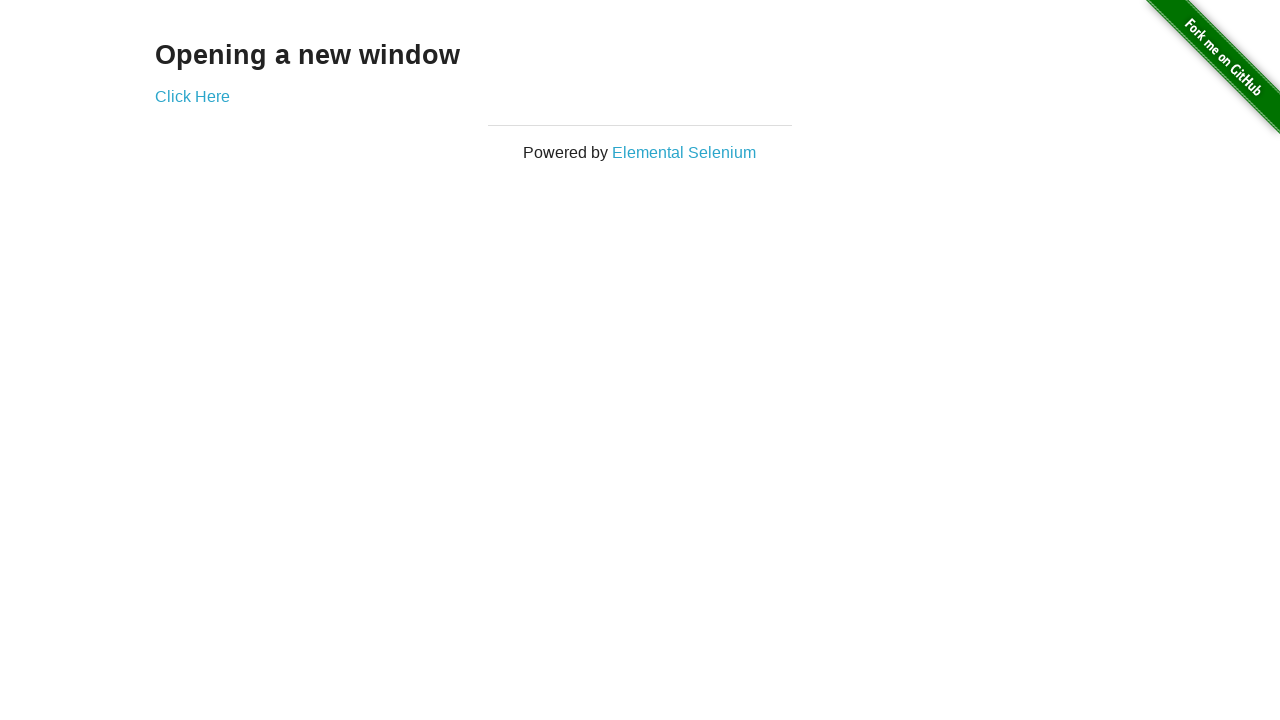

Verified initial page title is 'The Internet'
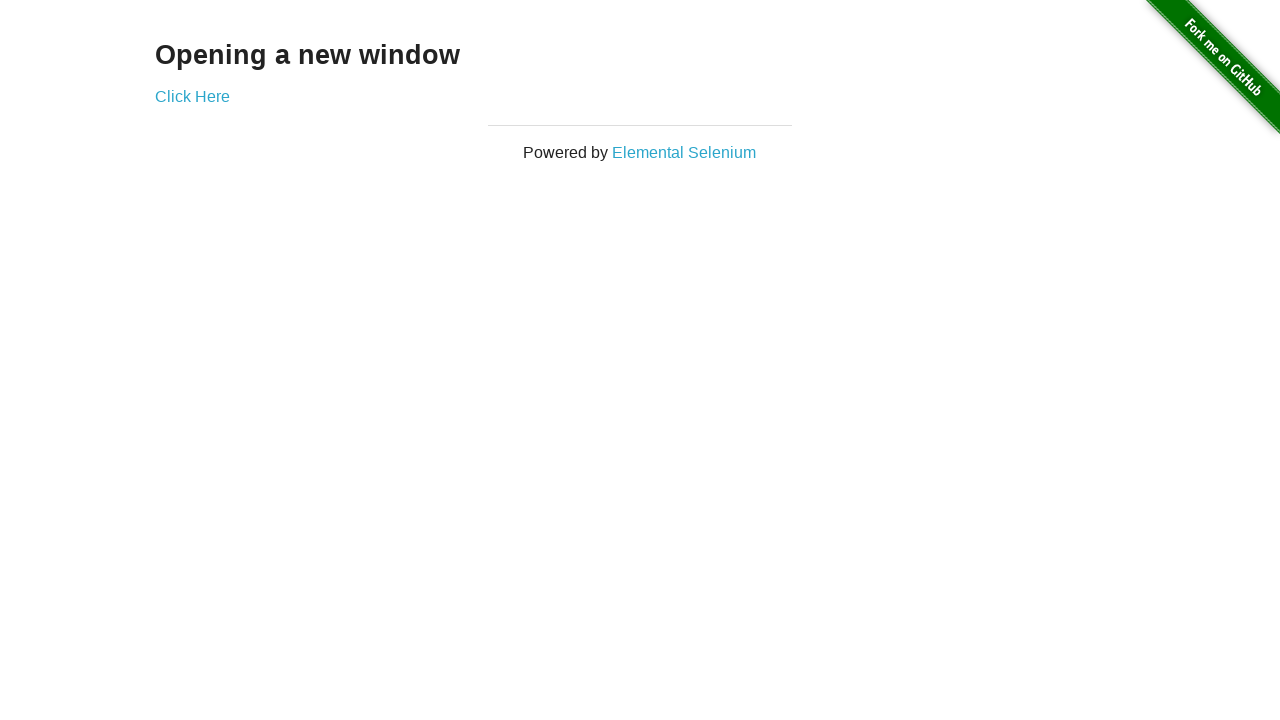

Stored reference to first window
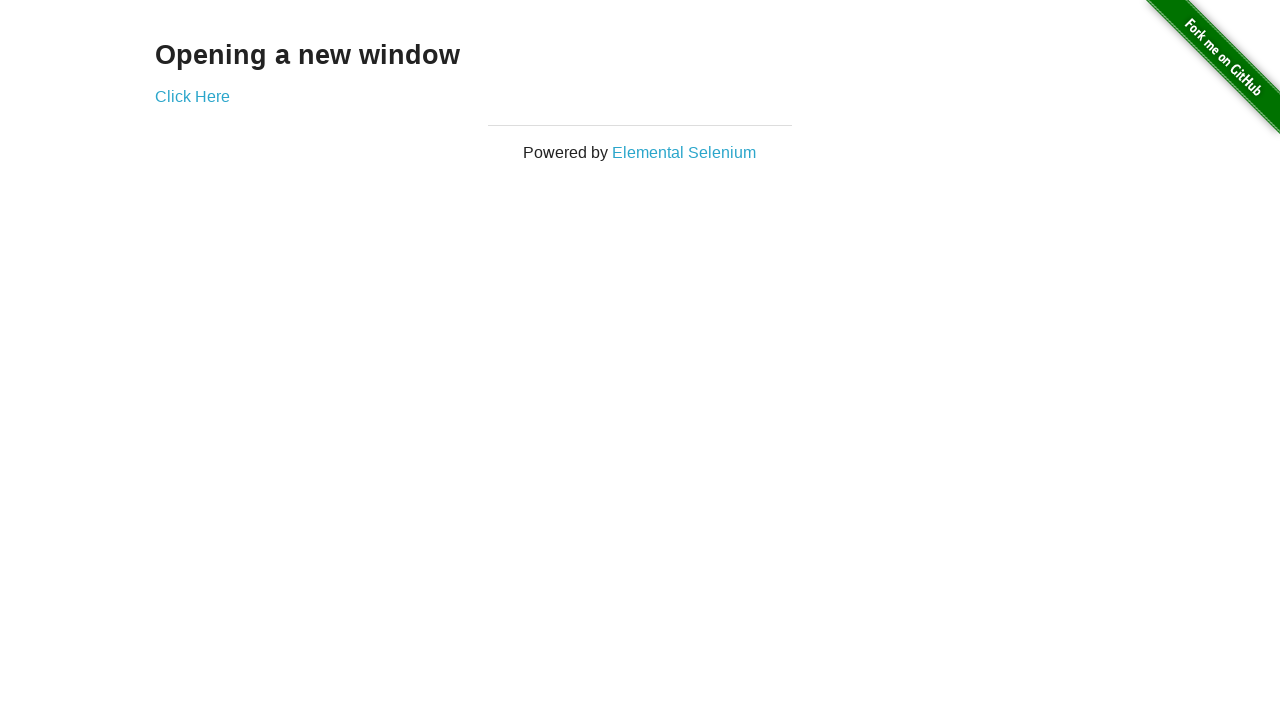

Clicked 'Click Here' button to open new window at (192, 96) on xpath=//*[text()='Click Here']
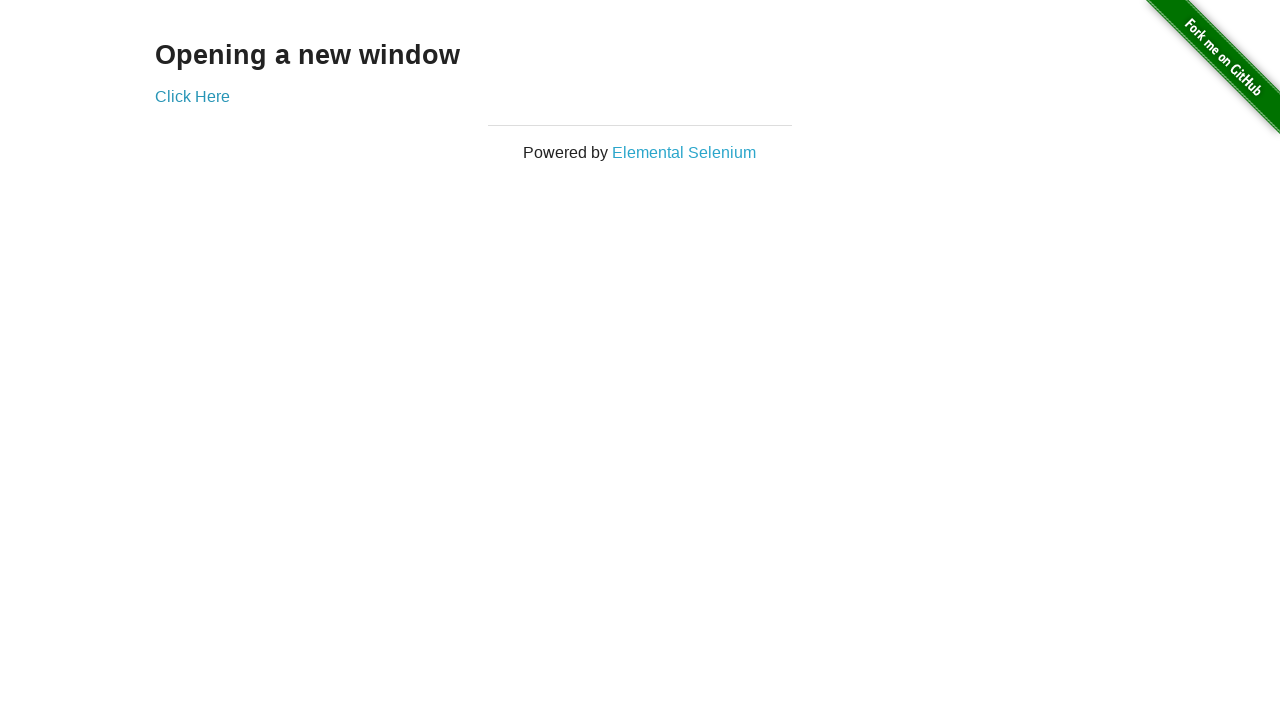

New window opened and reference captured
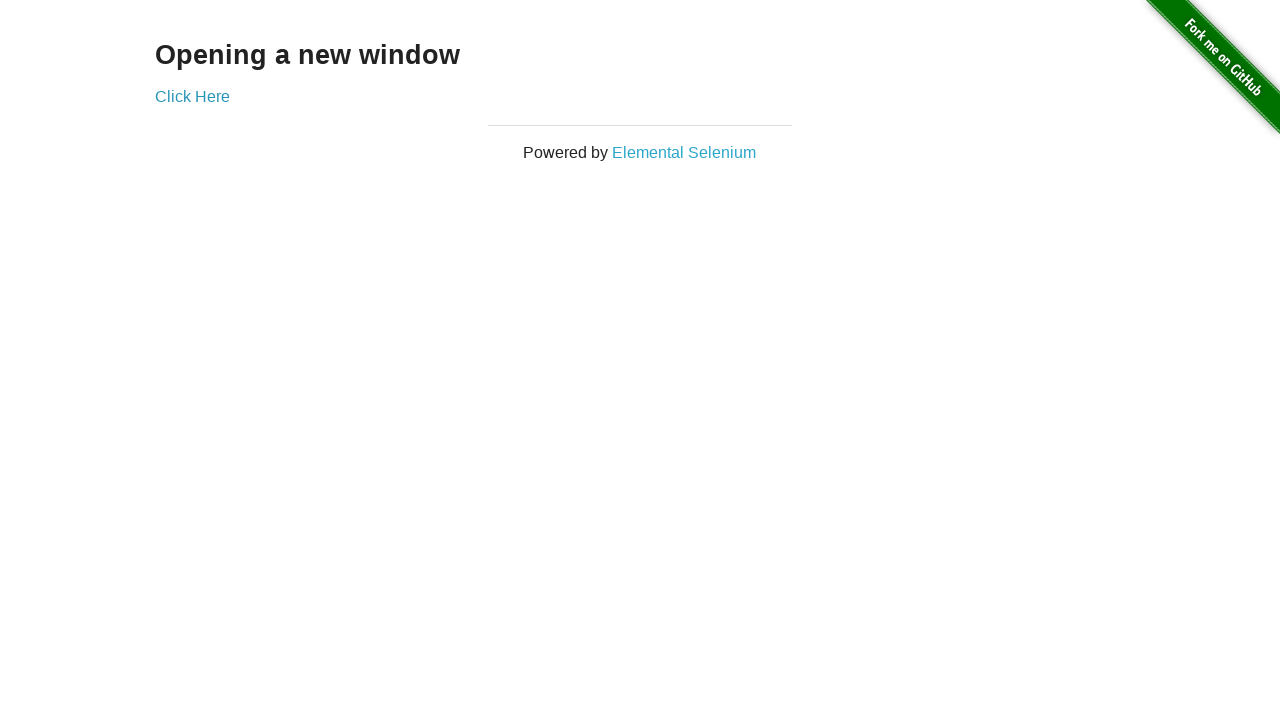

Verified new window title is 'New Window'
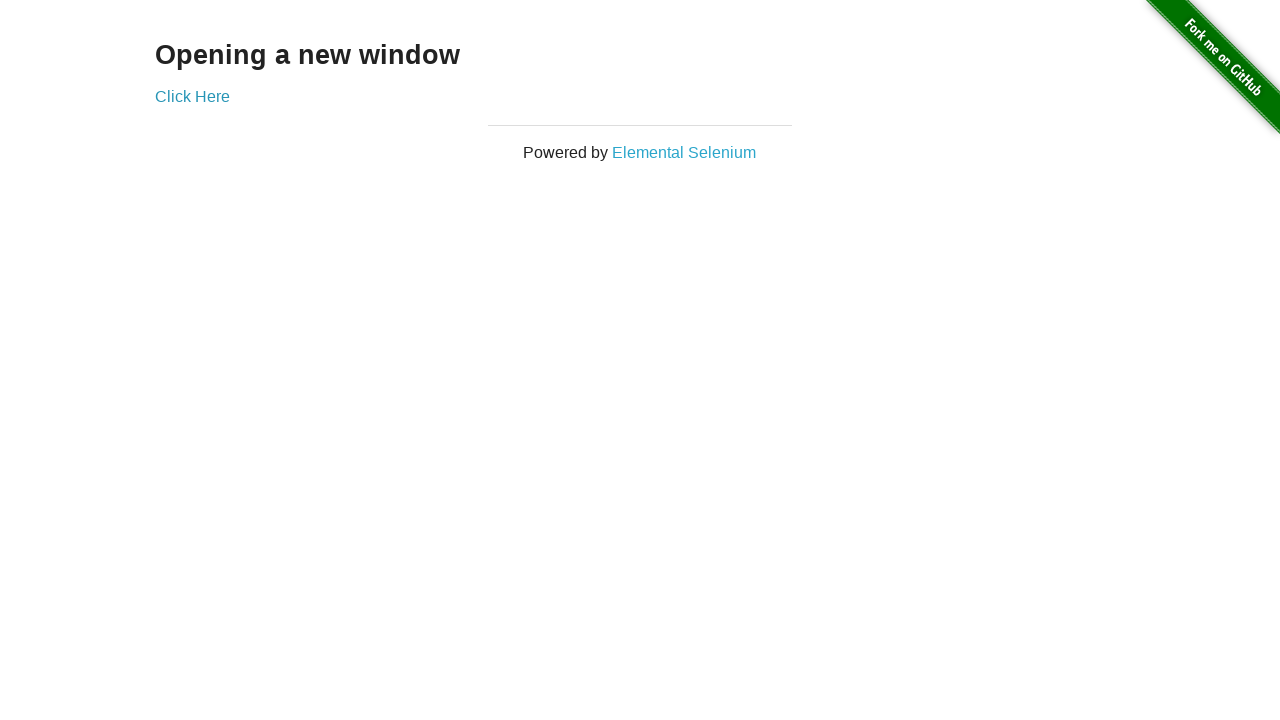

Retrieved heading text from new window
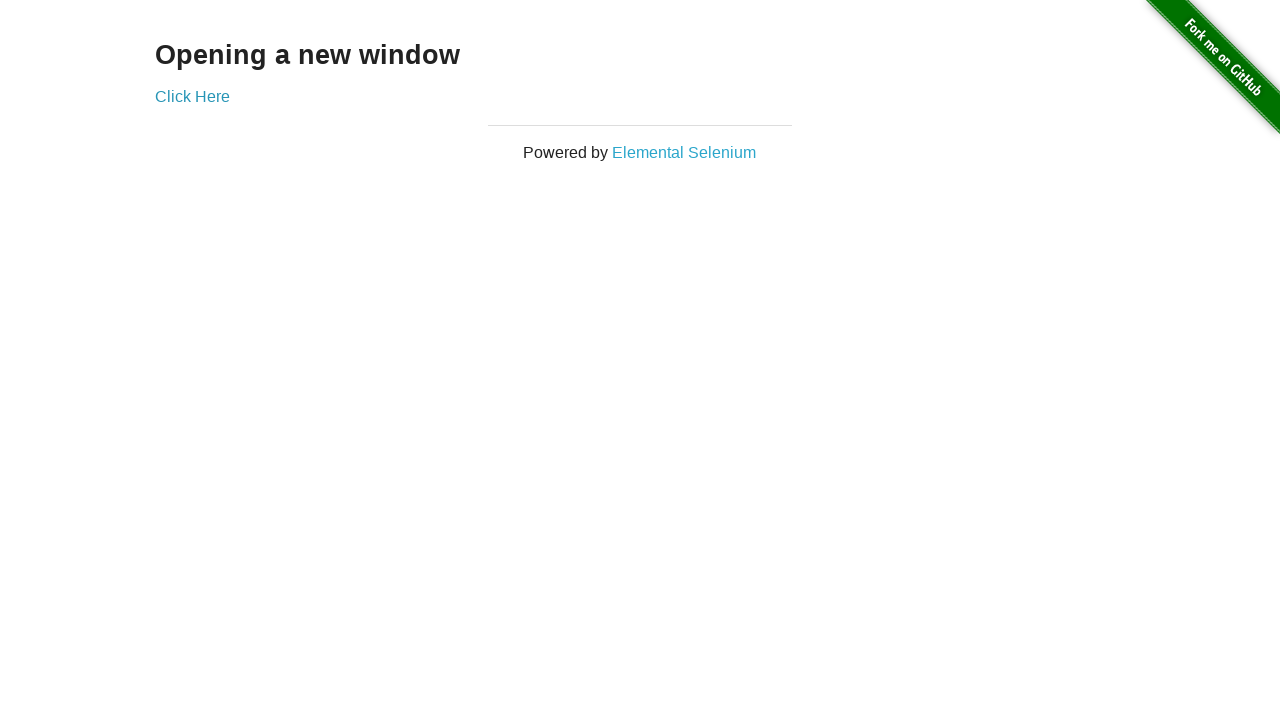

Verified new window contains 'New Window' heading
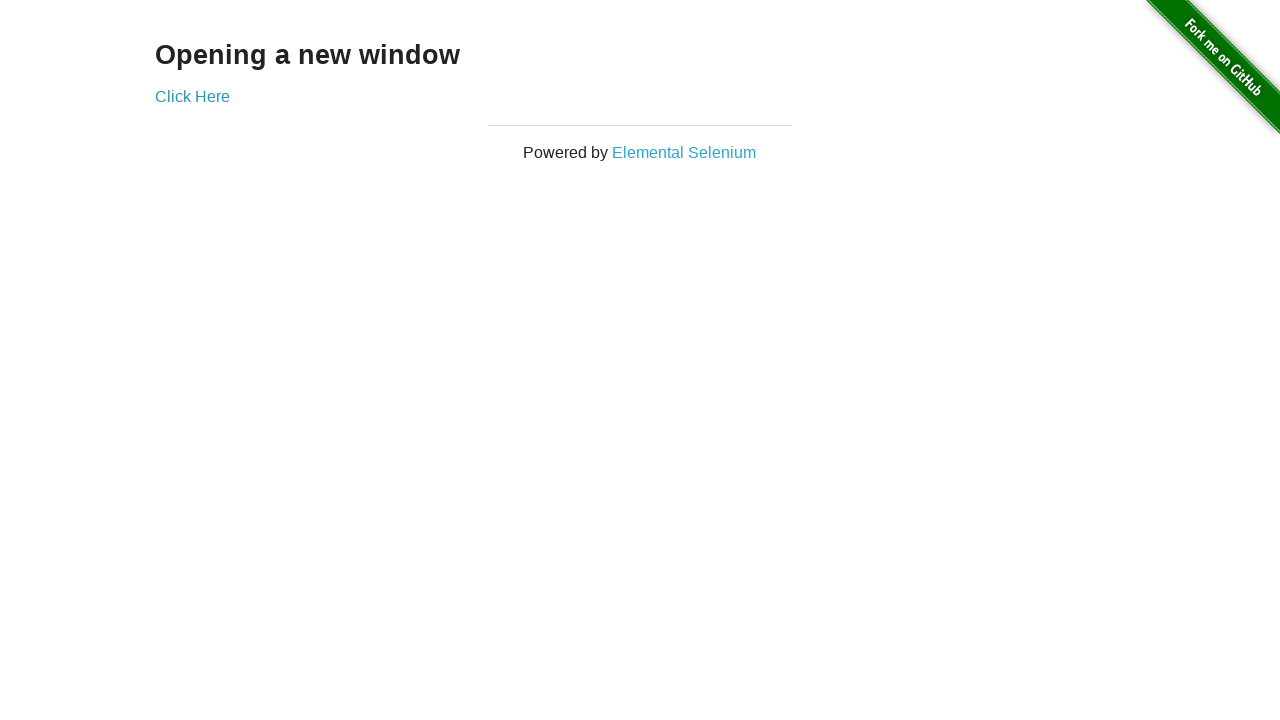

Switched back to first window
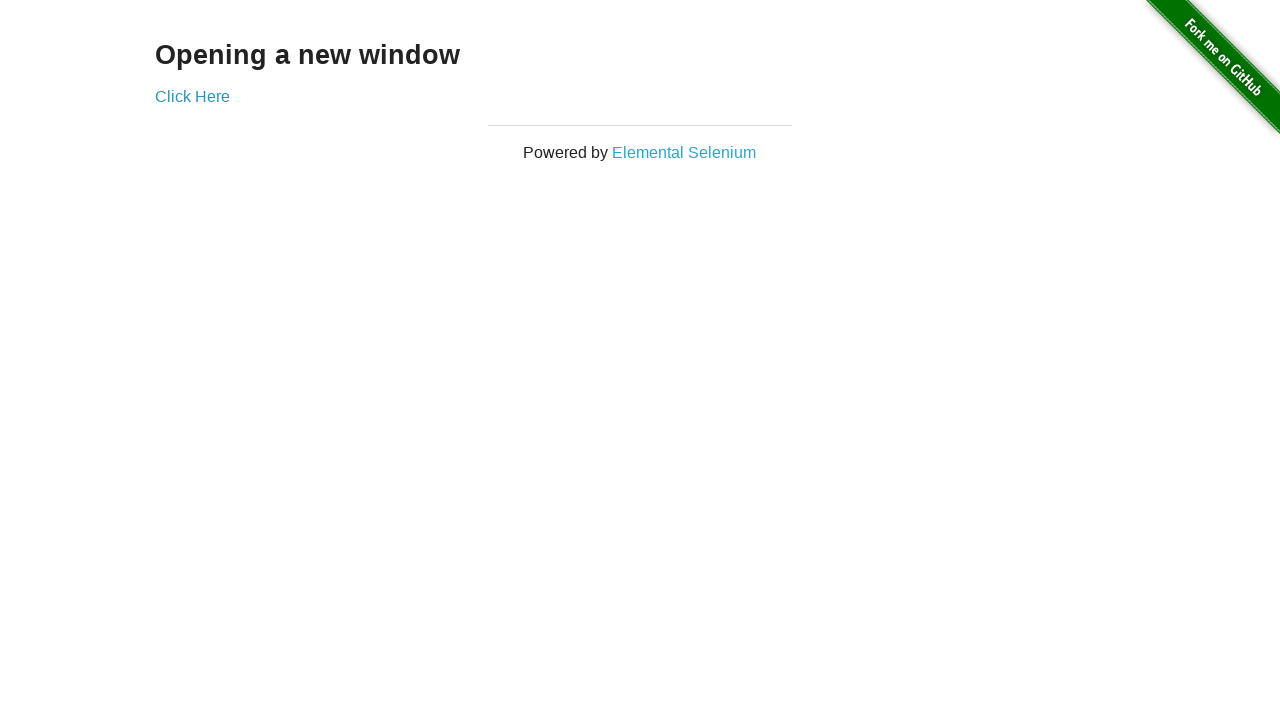

Verified first window title is still 'The Internet'
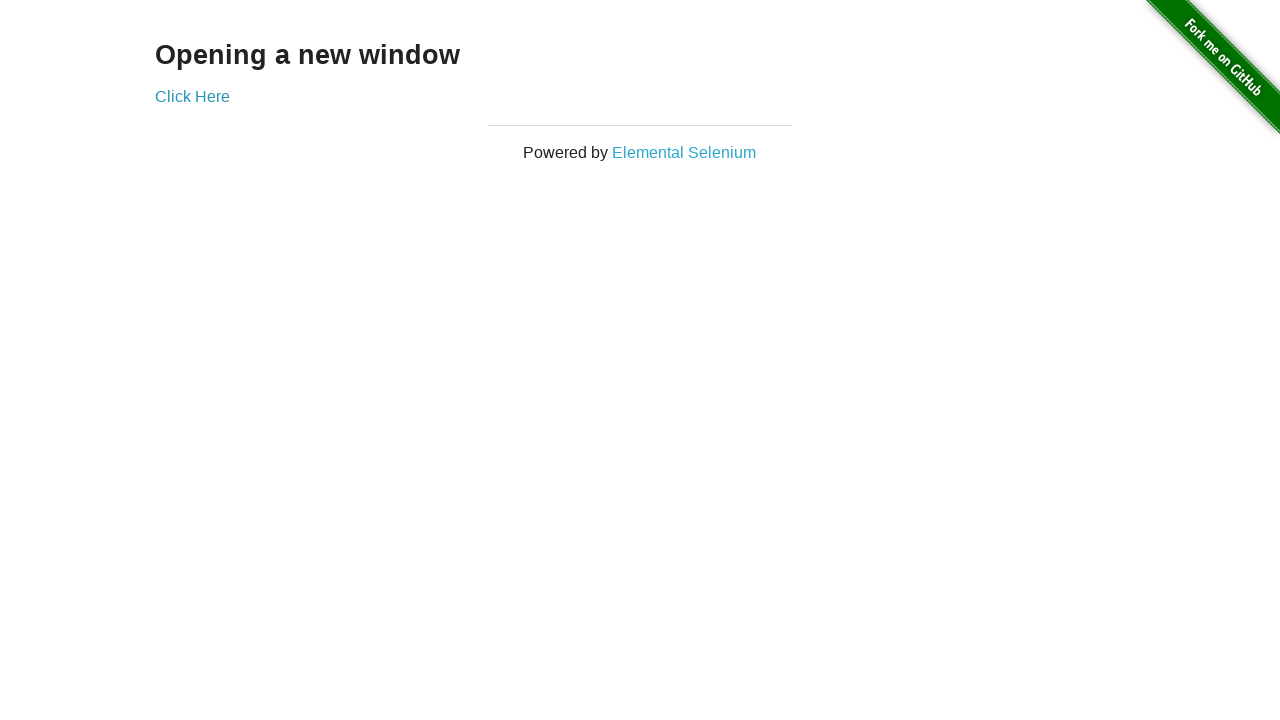

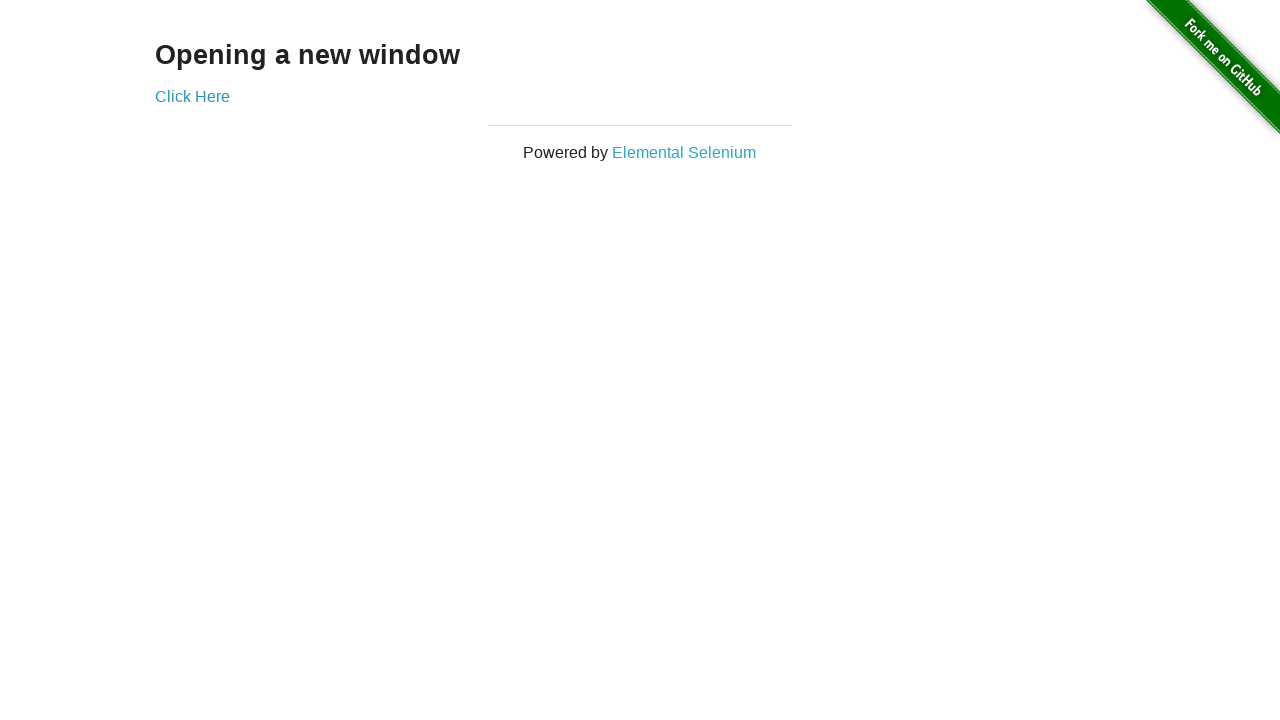